Navigates to calculator.net and scrolls to the bottom of the page using JavaScript executor

Starting URL: https://www.calculator.net/

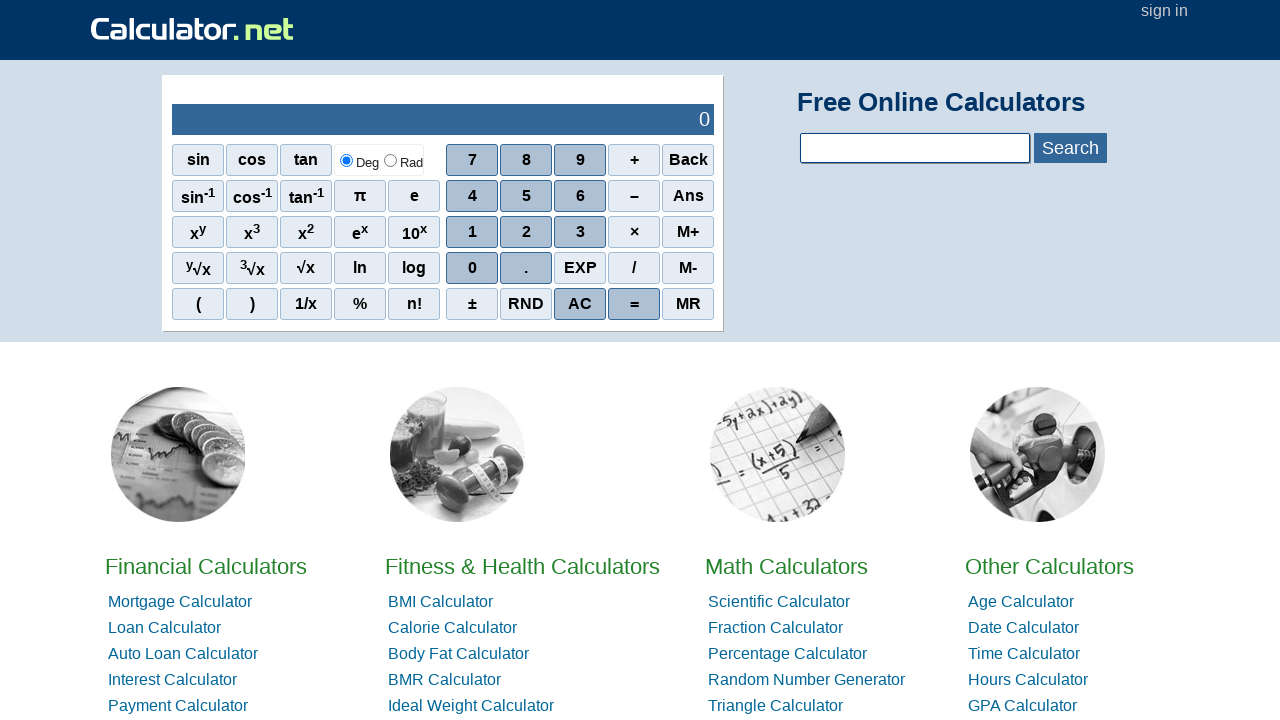

Scrolled to the bottom of the page using JavaScript executor
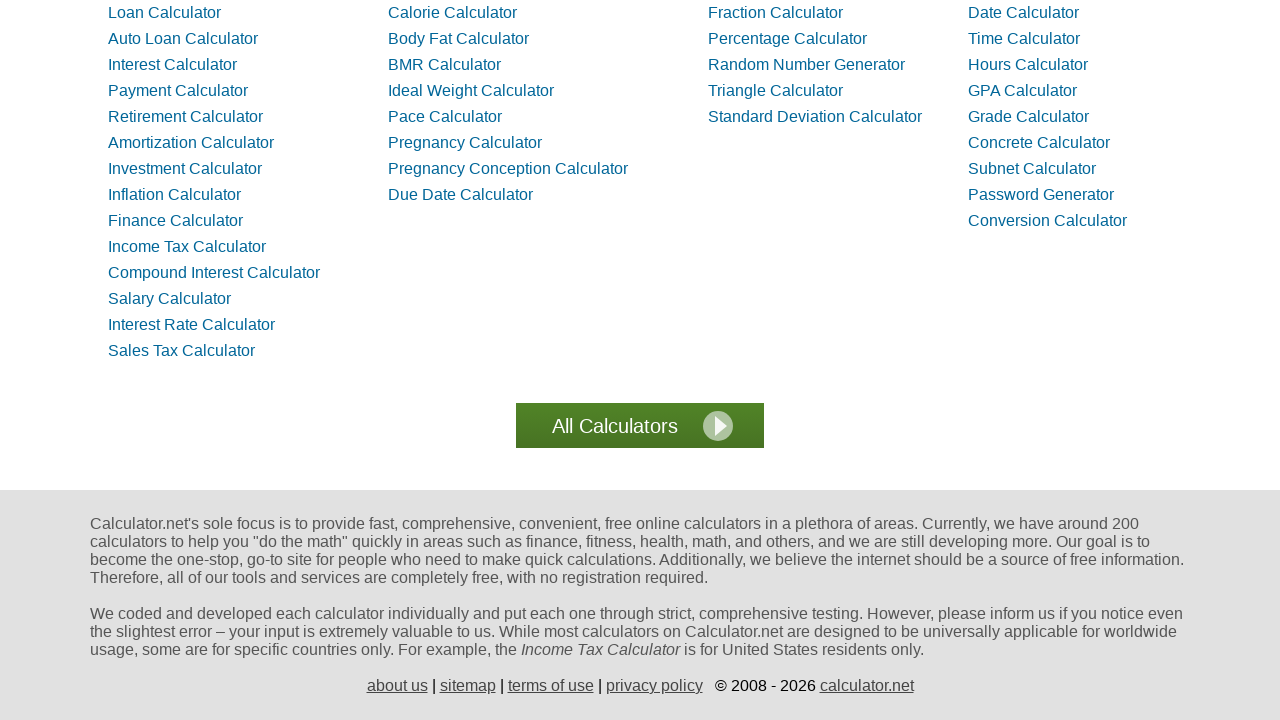

Waited 500ms for scroll animation to complete
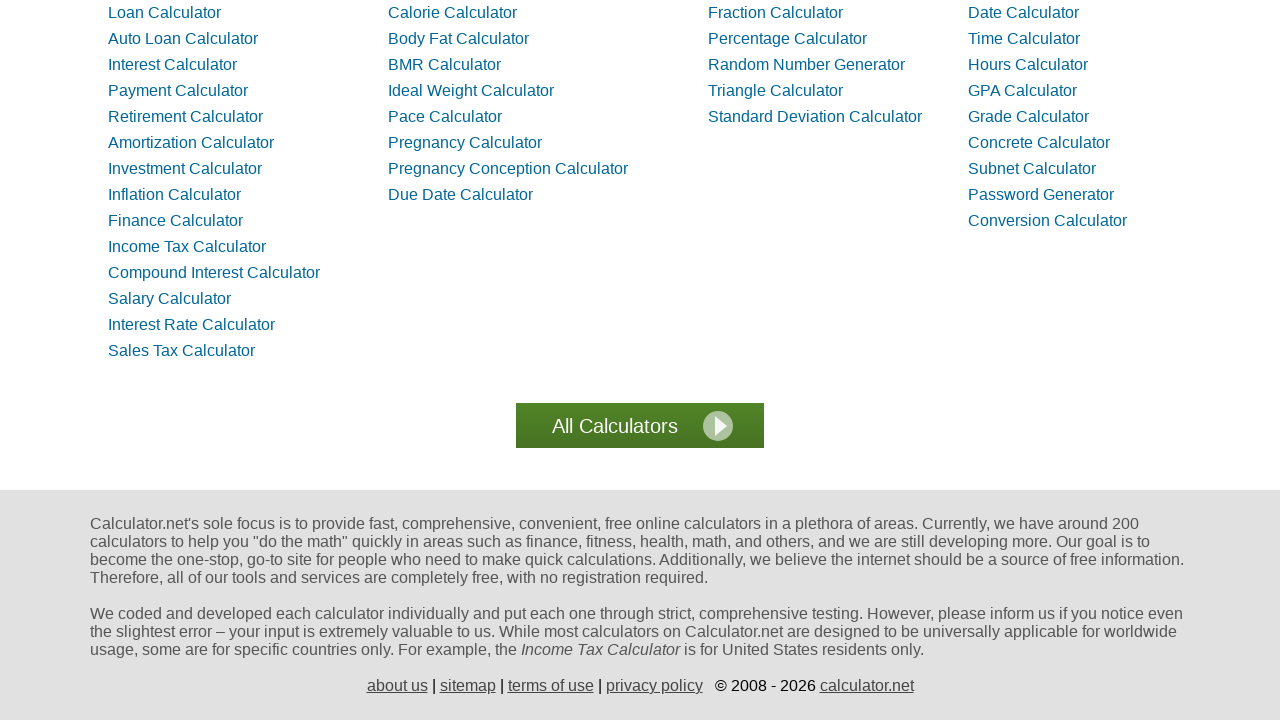

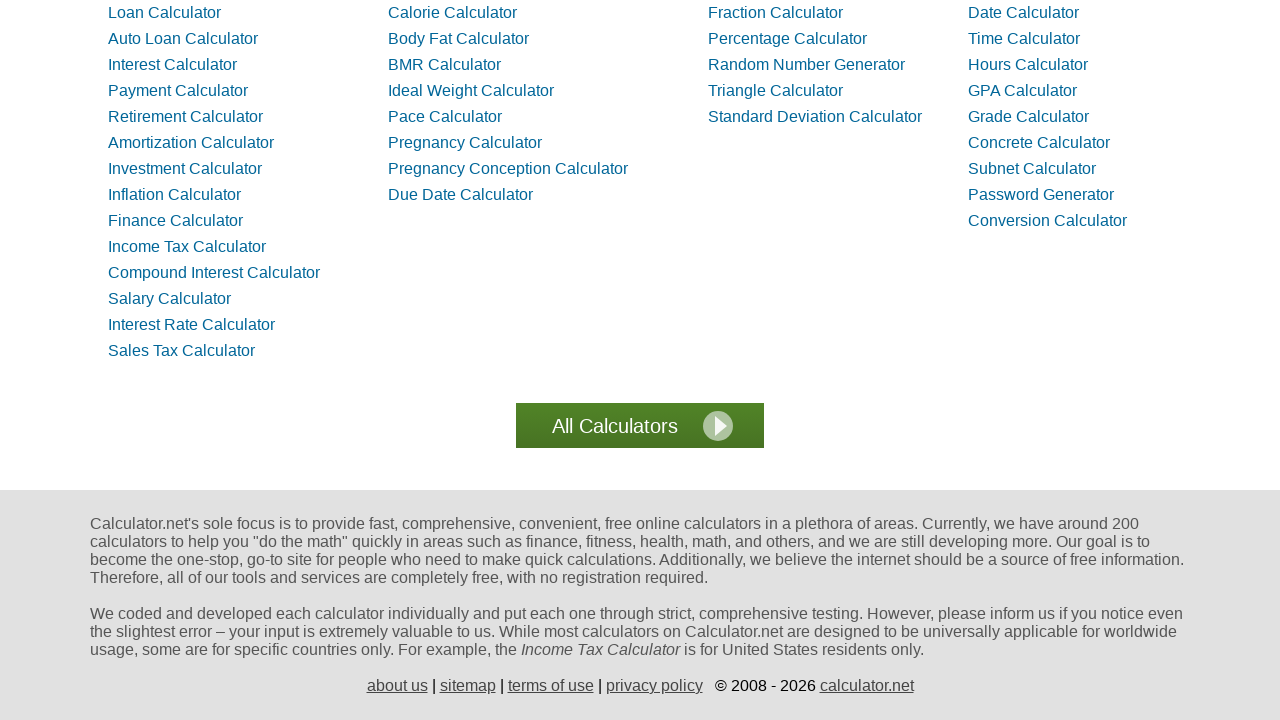